Tests browser alert functionality by triggering different types of alerts, verifying alert text content, and handling alert acceptance and dismissal

Starting URL: https://rahulshettyacademy.com/AutomationPractice/

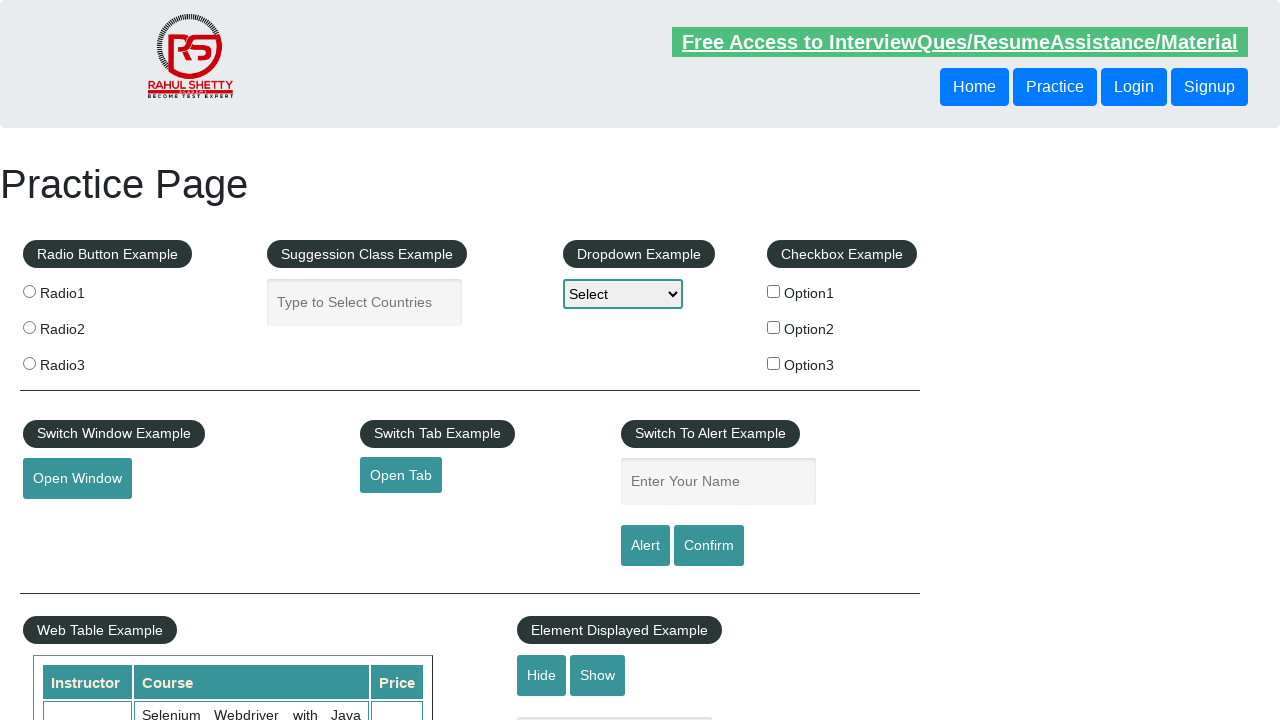

Filled name field with 'Long Pham' for first alert test on #name
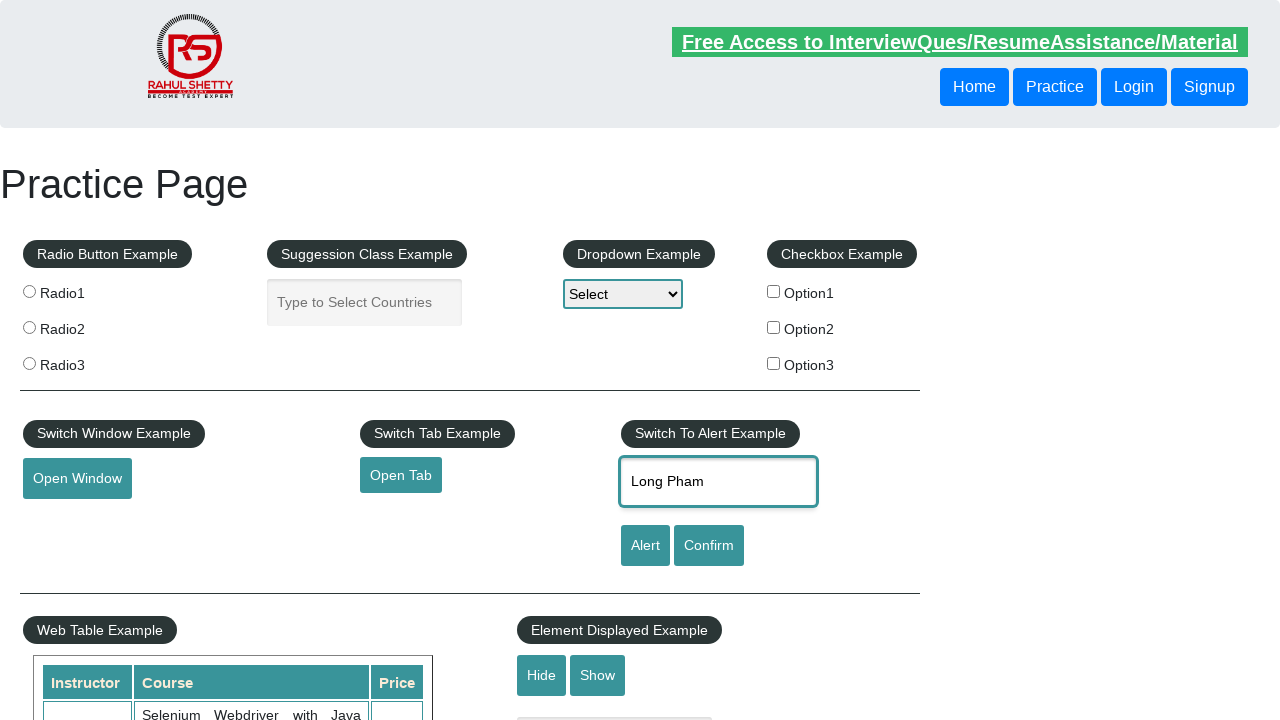

Clicked alert button to trigger first alert at (645, 546) on #alertbtn
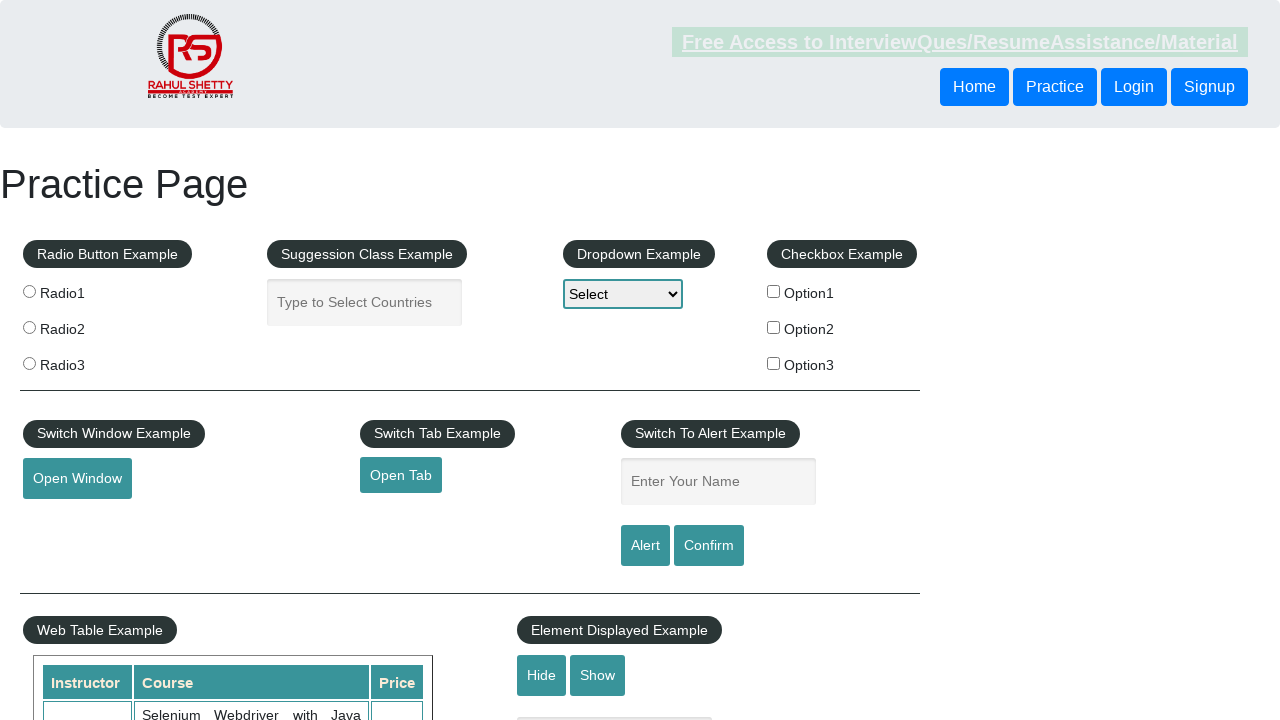

Set up dialog handler to accept alerts
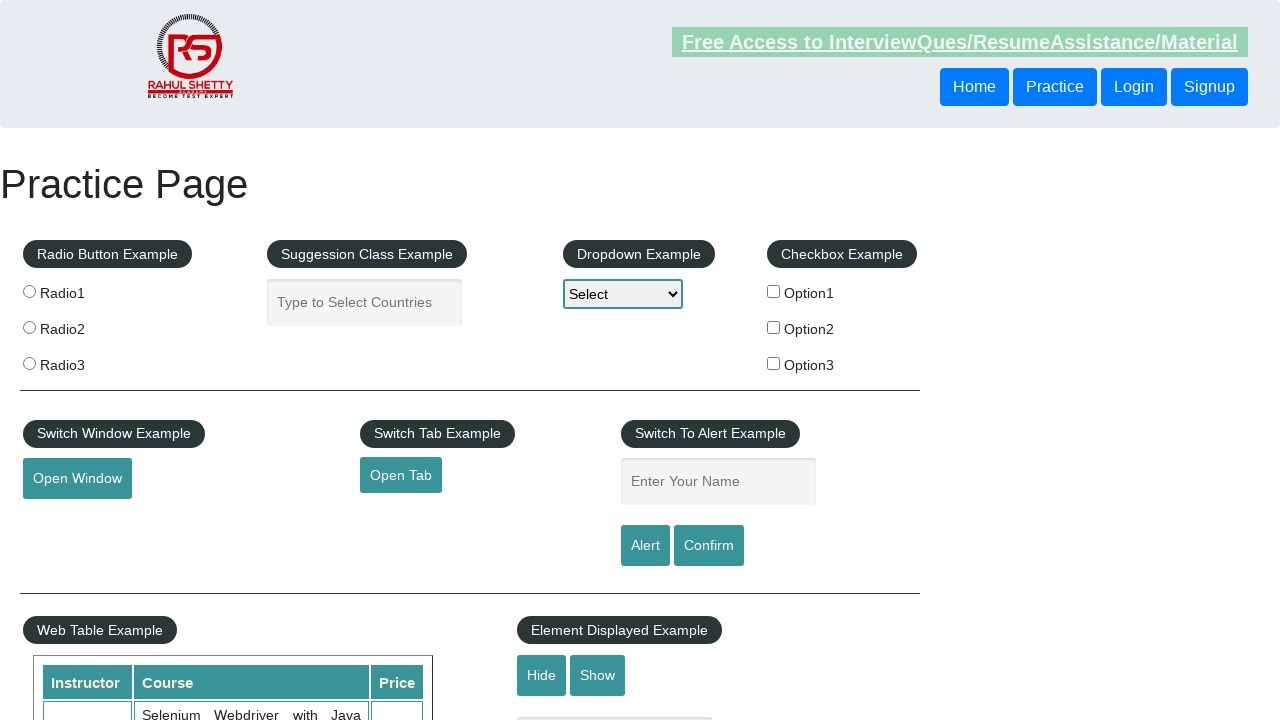

Re-triggered alert button and accepted alert dialog at (645, 546) on #alertbtn
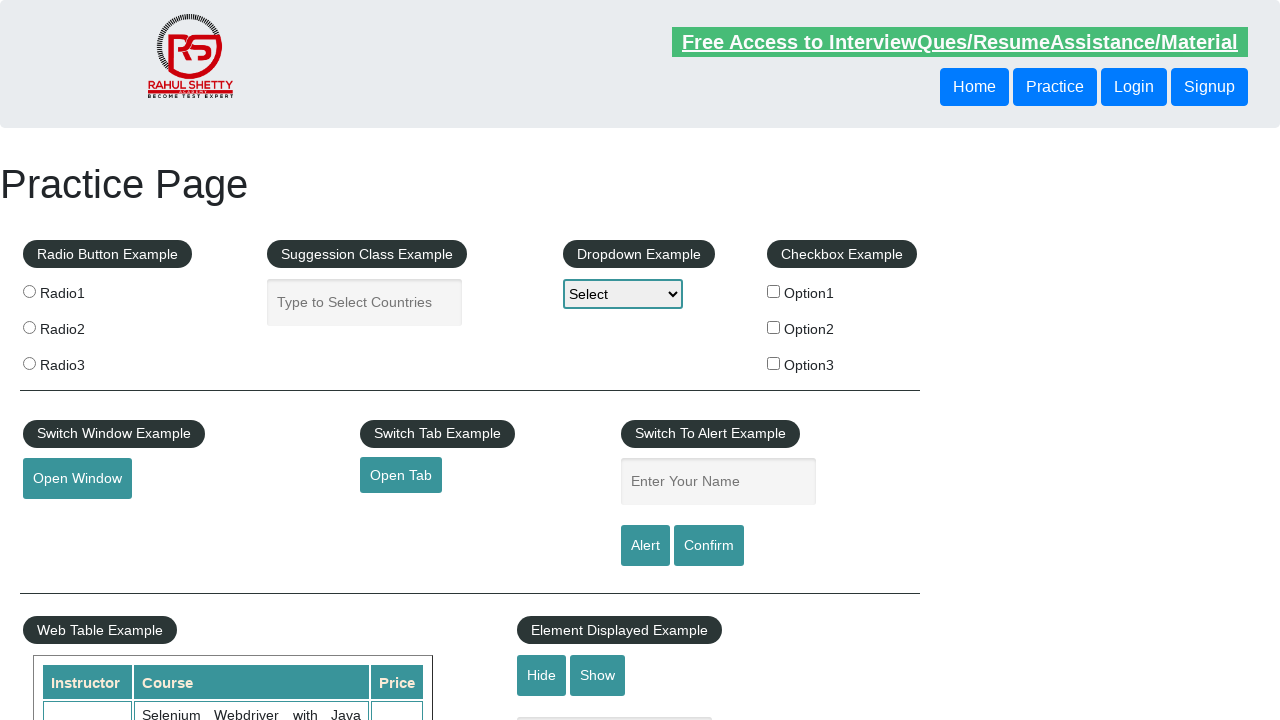

Filled name field with 'Long Pham' for second alert test on #name
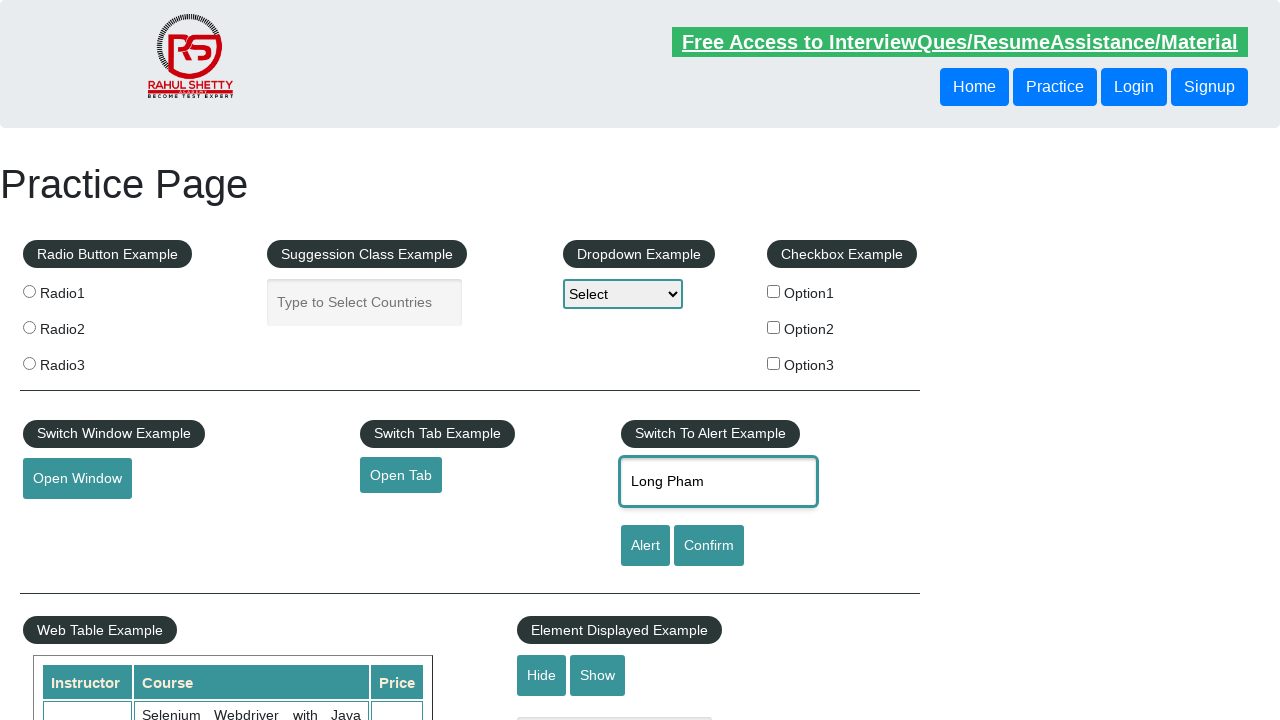

Clicked confirm button to trigger confirm dialog at (709, 546) on #confirmbtn
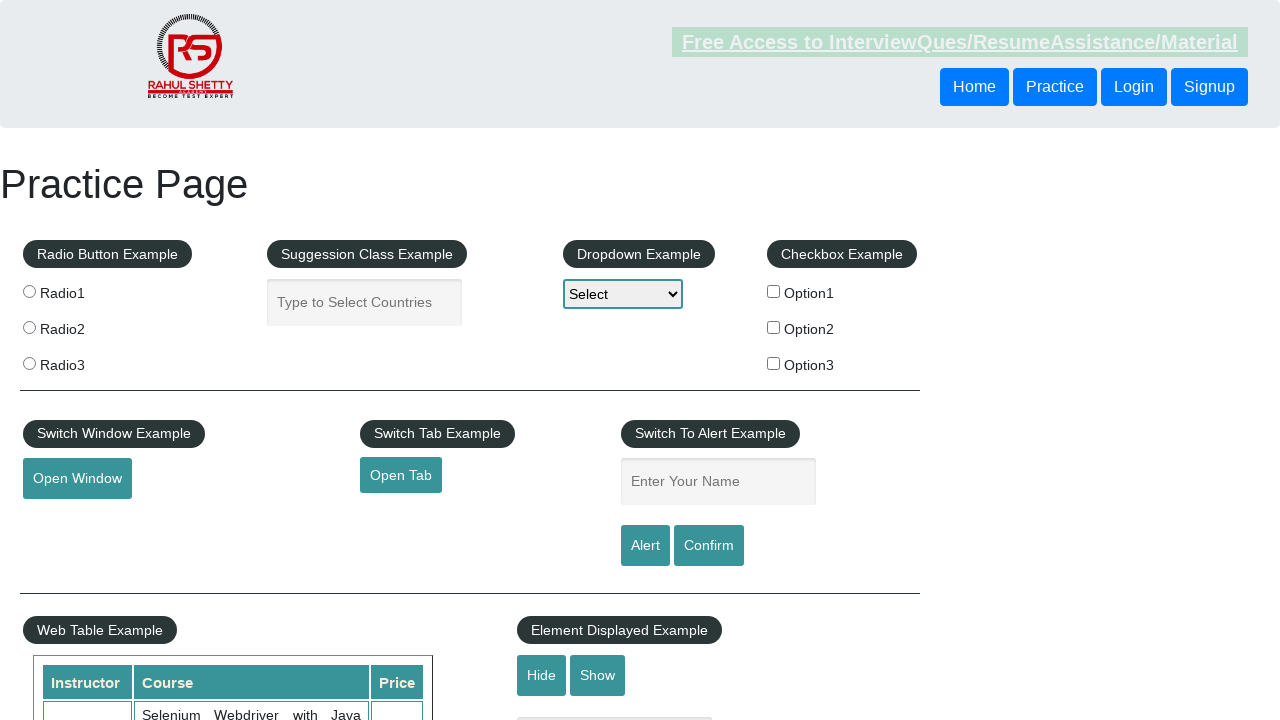

Set up dialog handler to dismiss confirm dialogs
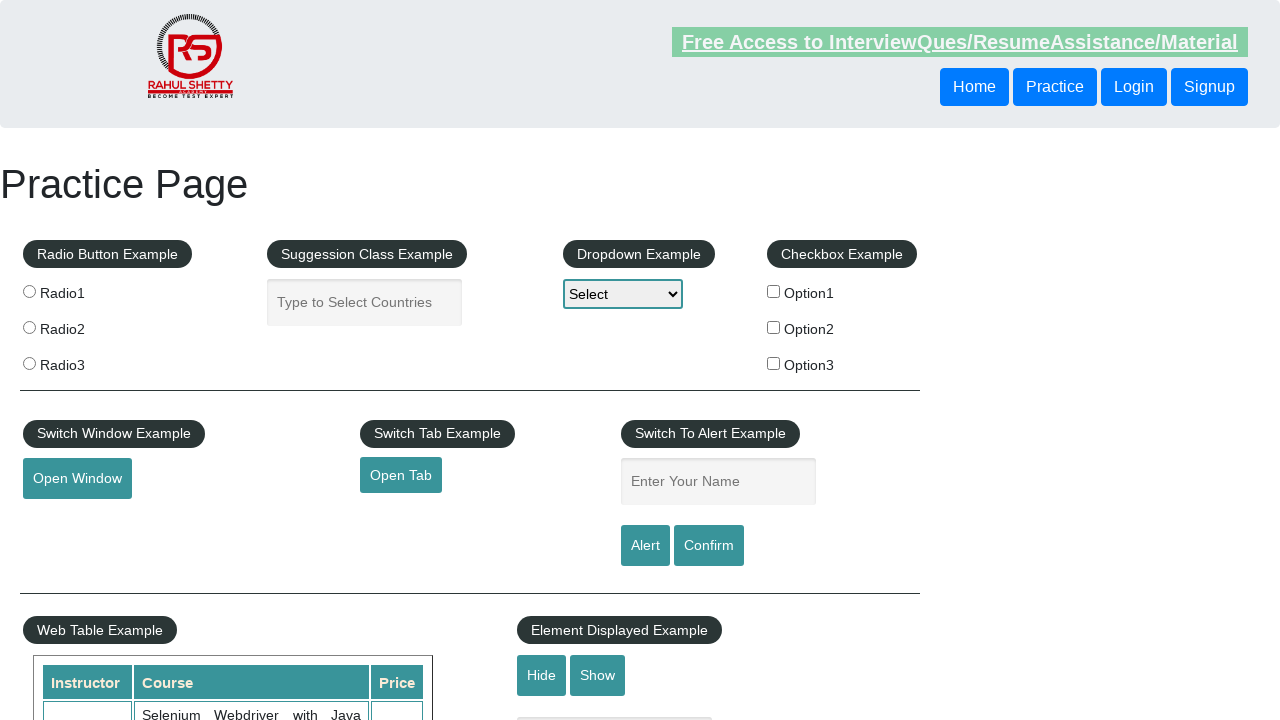

Re-triggered confirm button and dismissed confirm dialog at (709, 546) on #confirmbtn
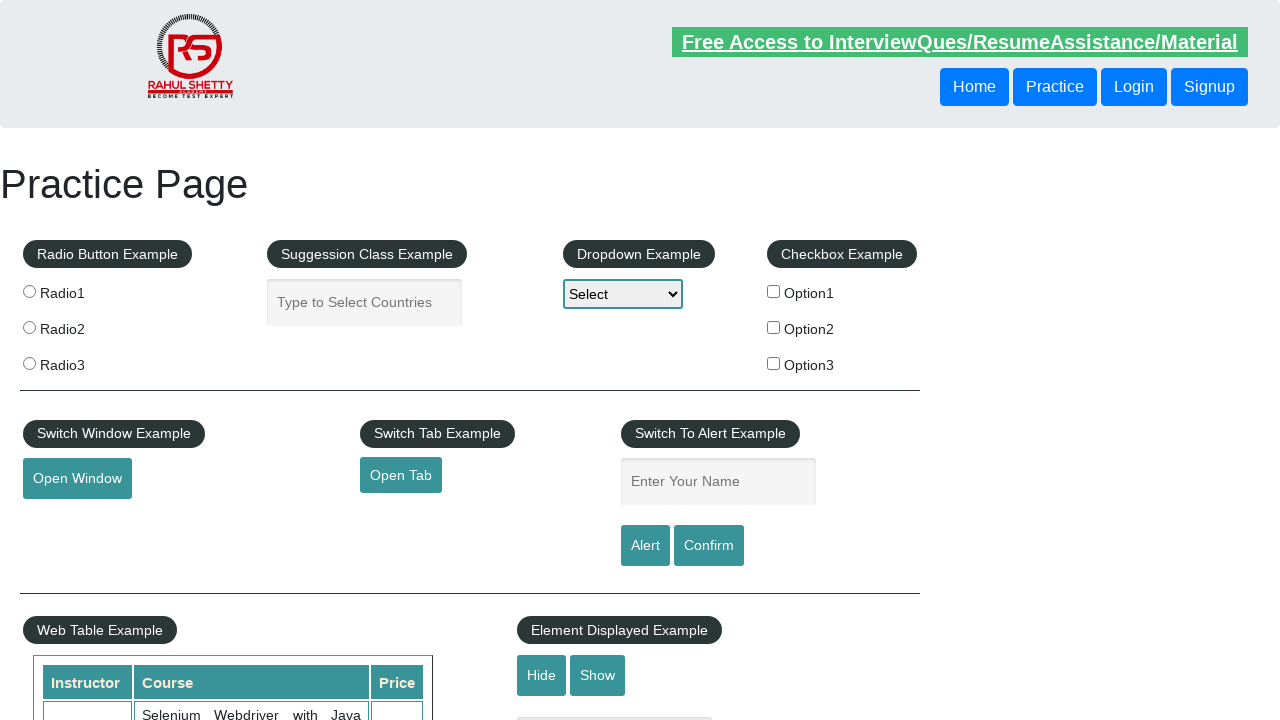

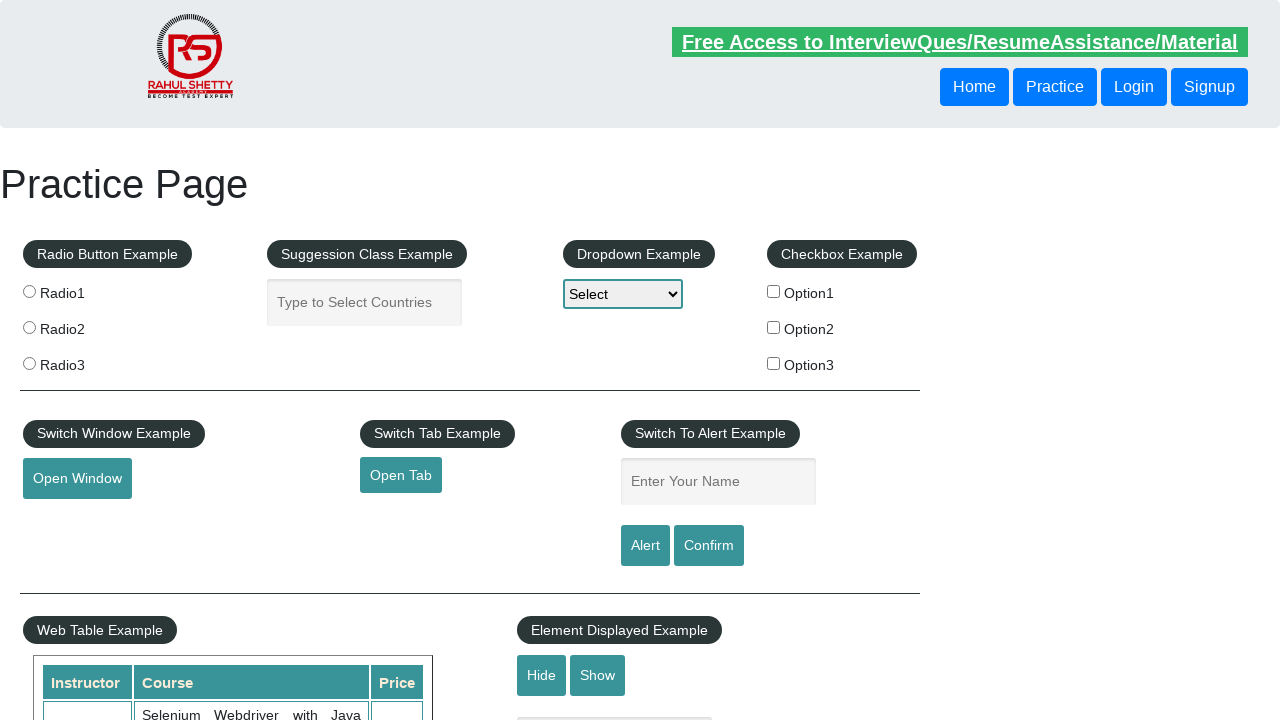